Tests login form validation by submitting with an empty password field and verifying the error message

Starting URL: https://www.saucedemo.com/

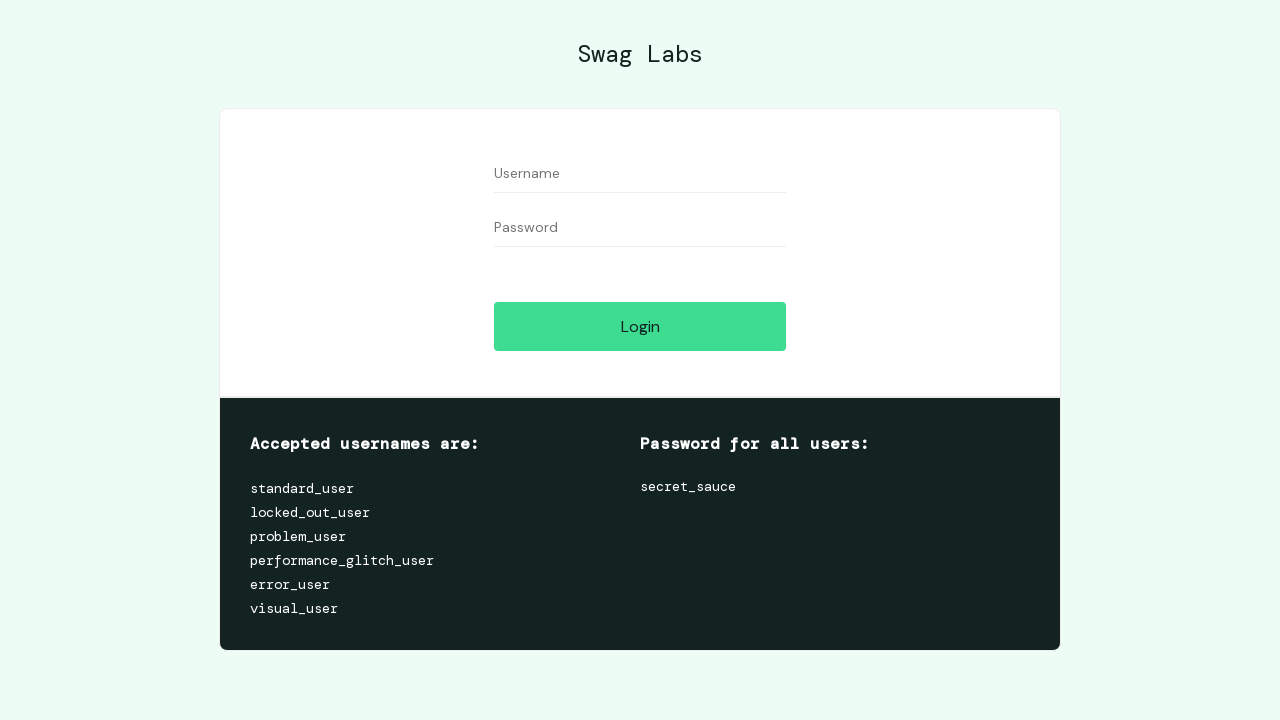

Filled username field with 'standard_user' on #user-name
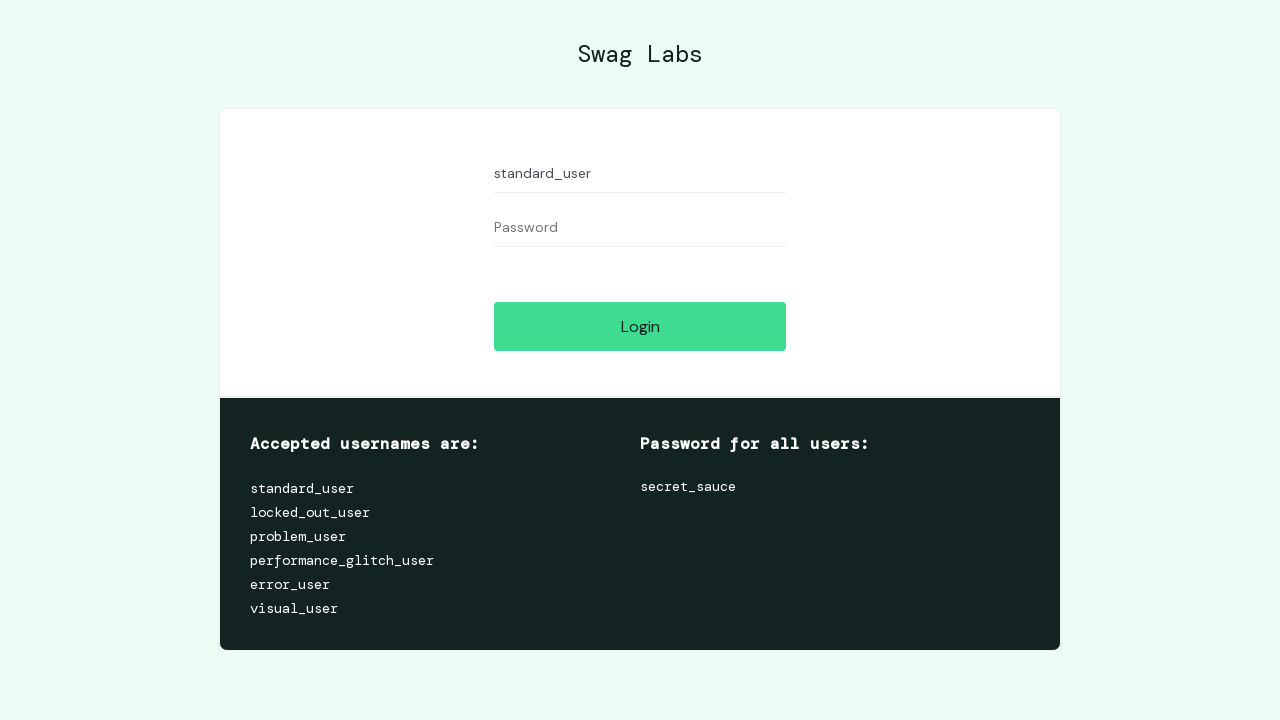

Clicked login button with empty password field at (640, 326) on #login-button
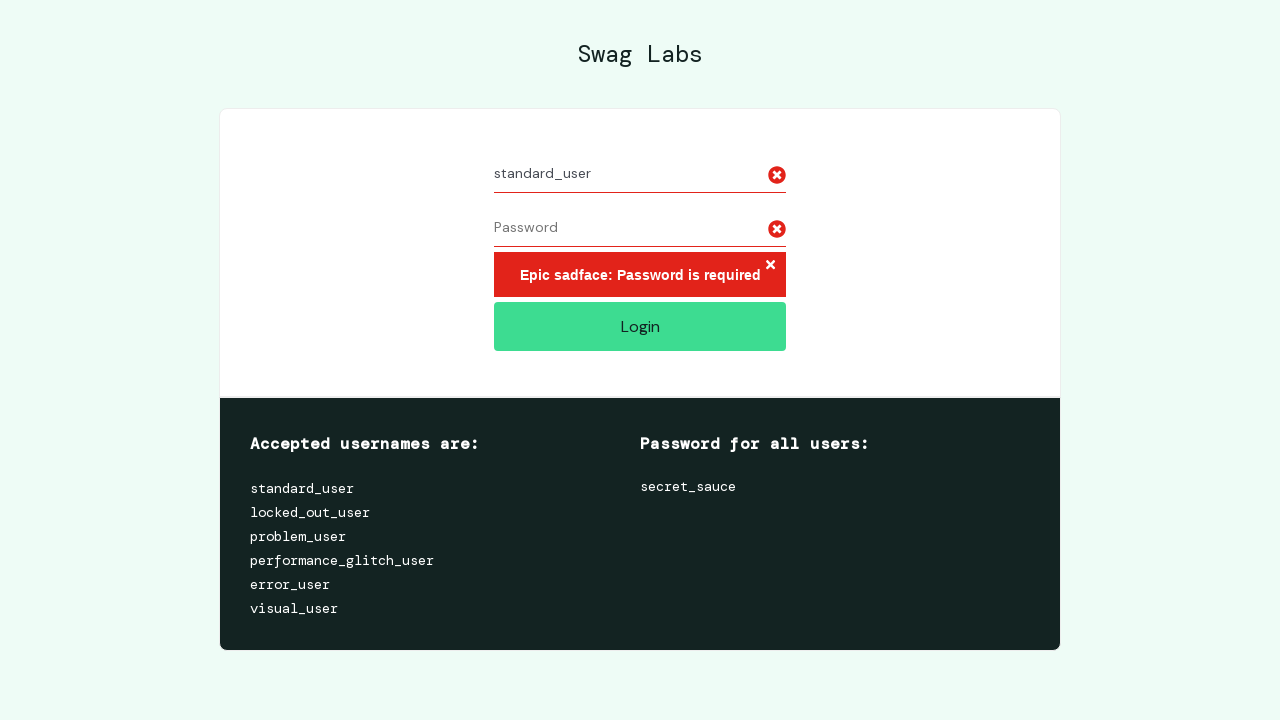

Located error message element
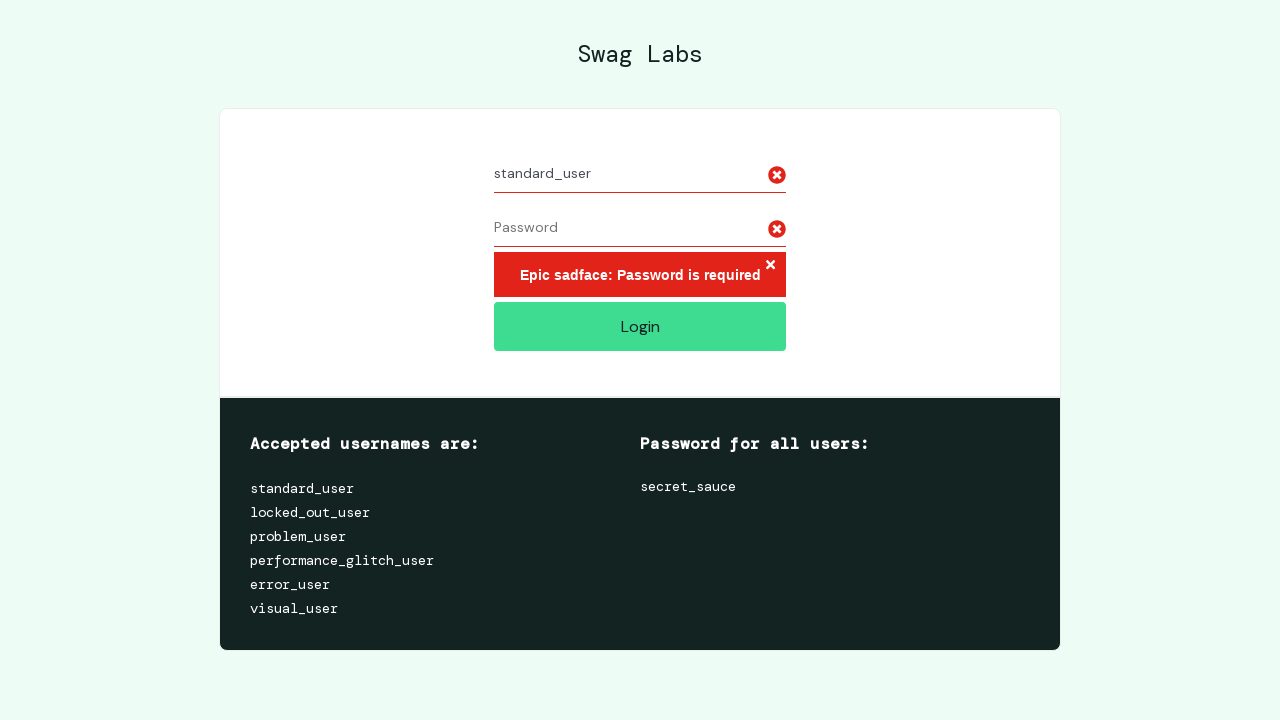

Verified error message 'Epic sadface: Password is required' is displayed
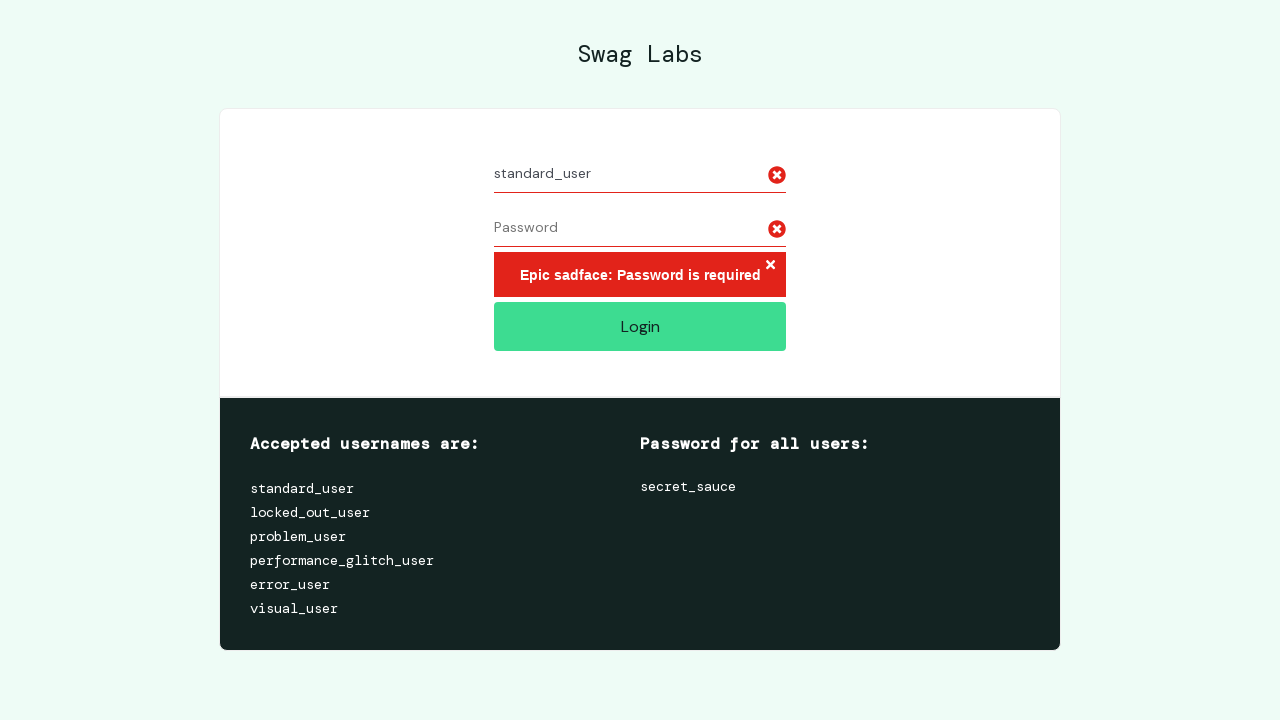

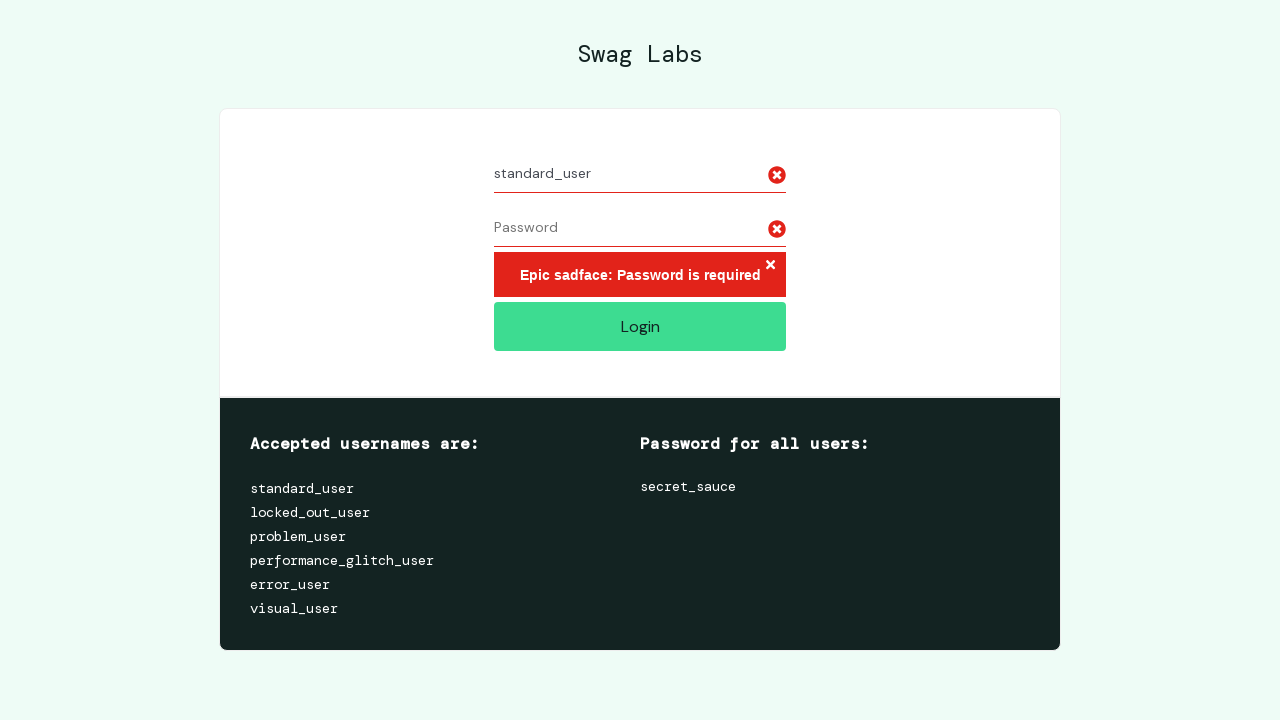